Tests the green loading button using implicit waits, clicking the button and verifying the loading states transition correctly

Starting URL: https://kristinek.github.io/site/examples/loading_color

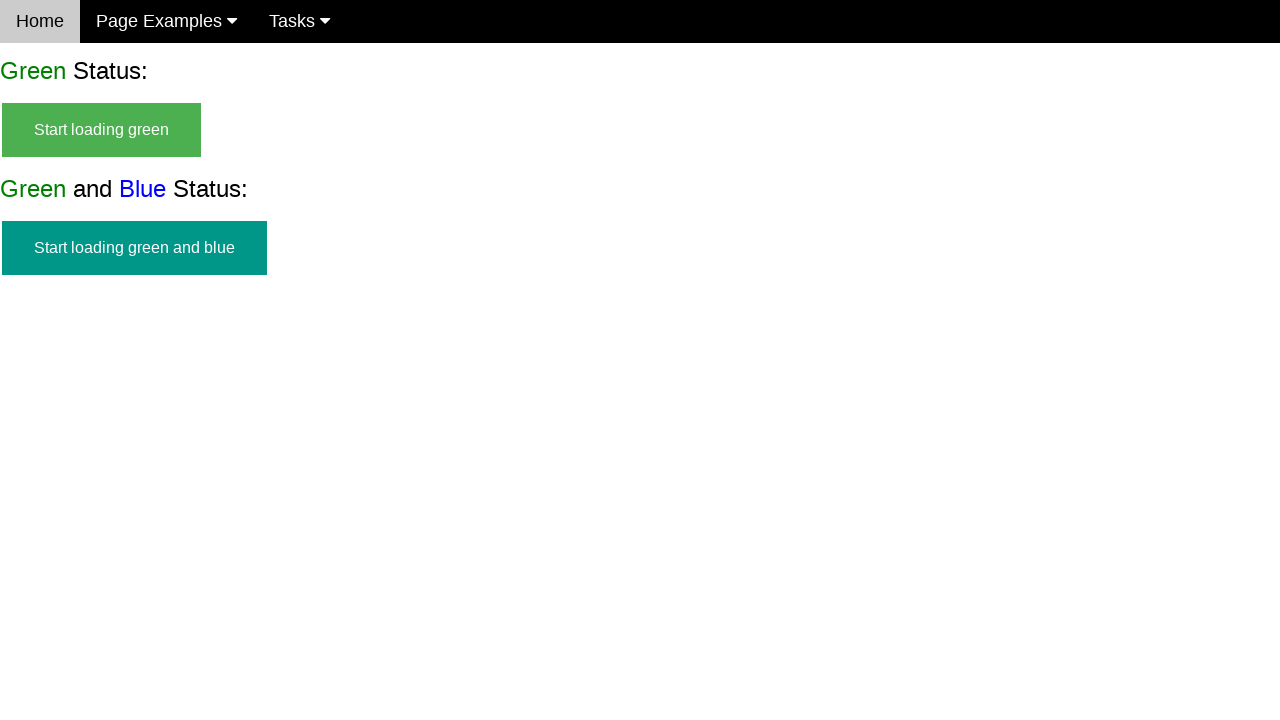

Clicked the green loading button at (102, 130) on #start_green
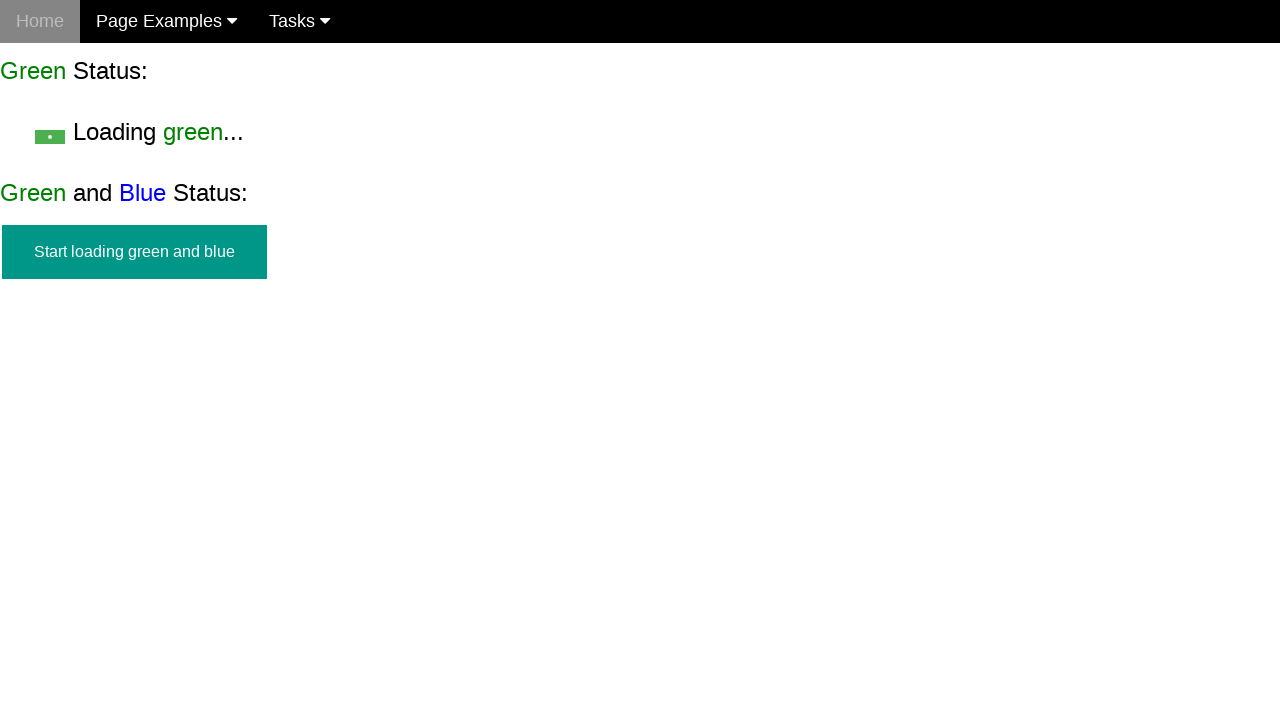

Green loading indicator appeared
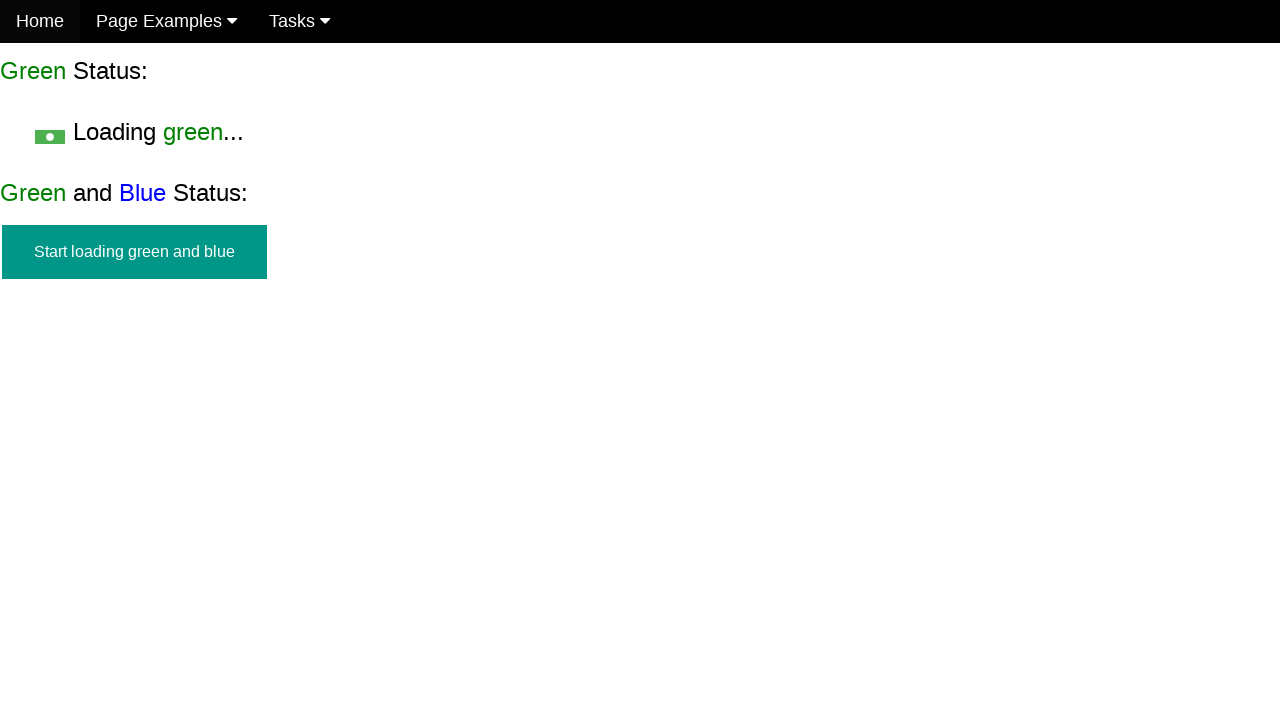

Green success message appeared, loading completed
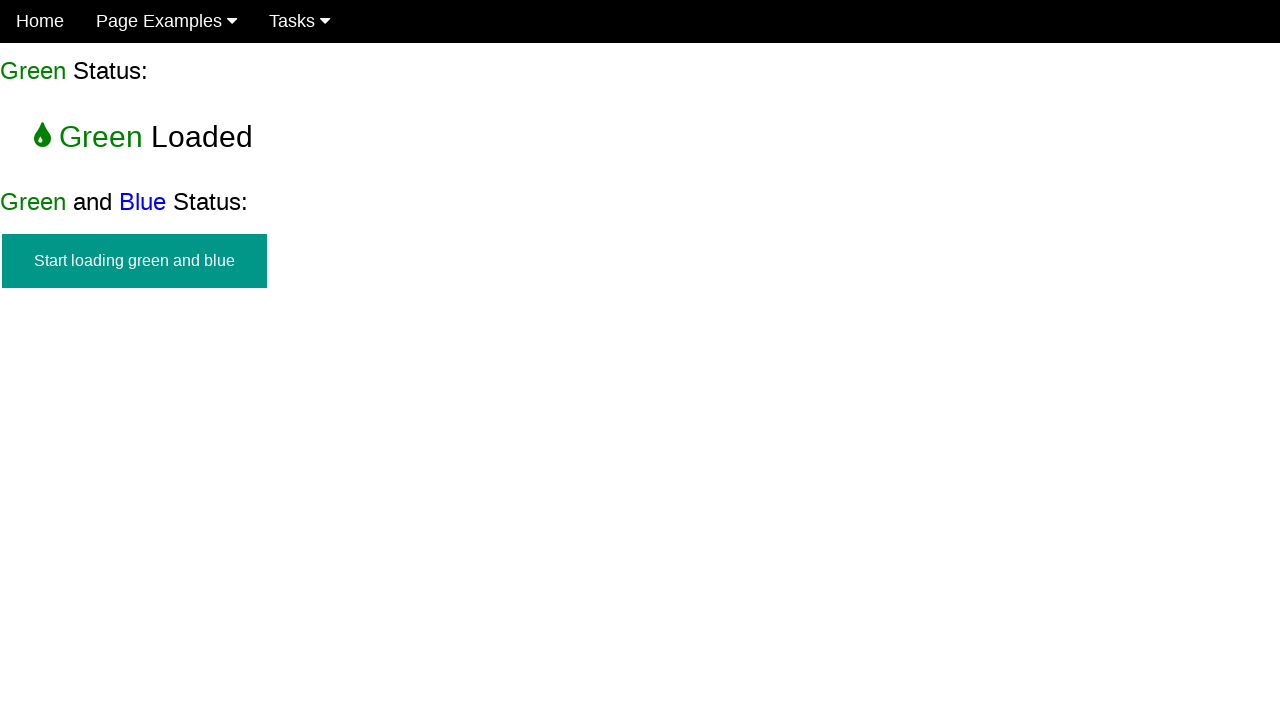

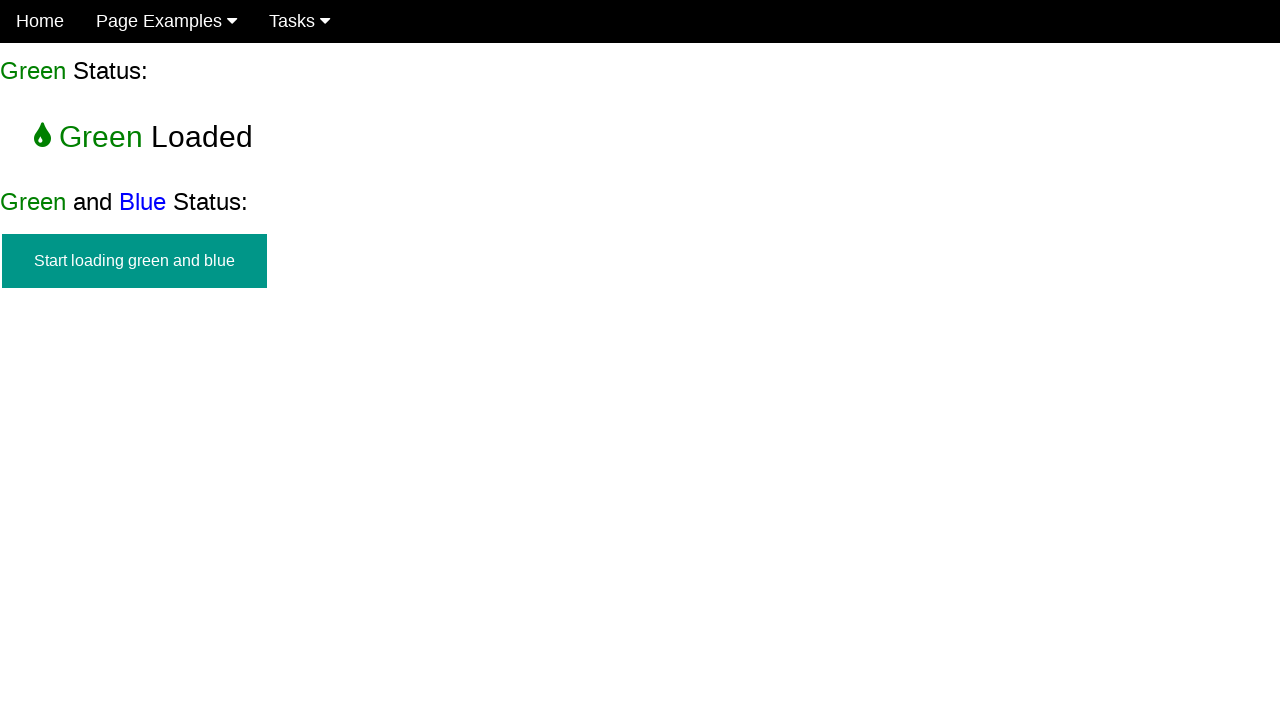